Navigates to Loblaws fish and seafood category page, scrolls to load more products, and verifies that product listings are displayed.

Starting URL: https://www.loblaws.ca/food/fish-seafood/c/27999?navid=flyout-L2-Fish-and-Seafood

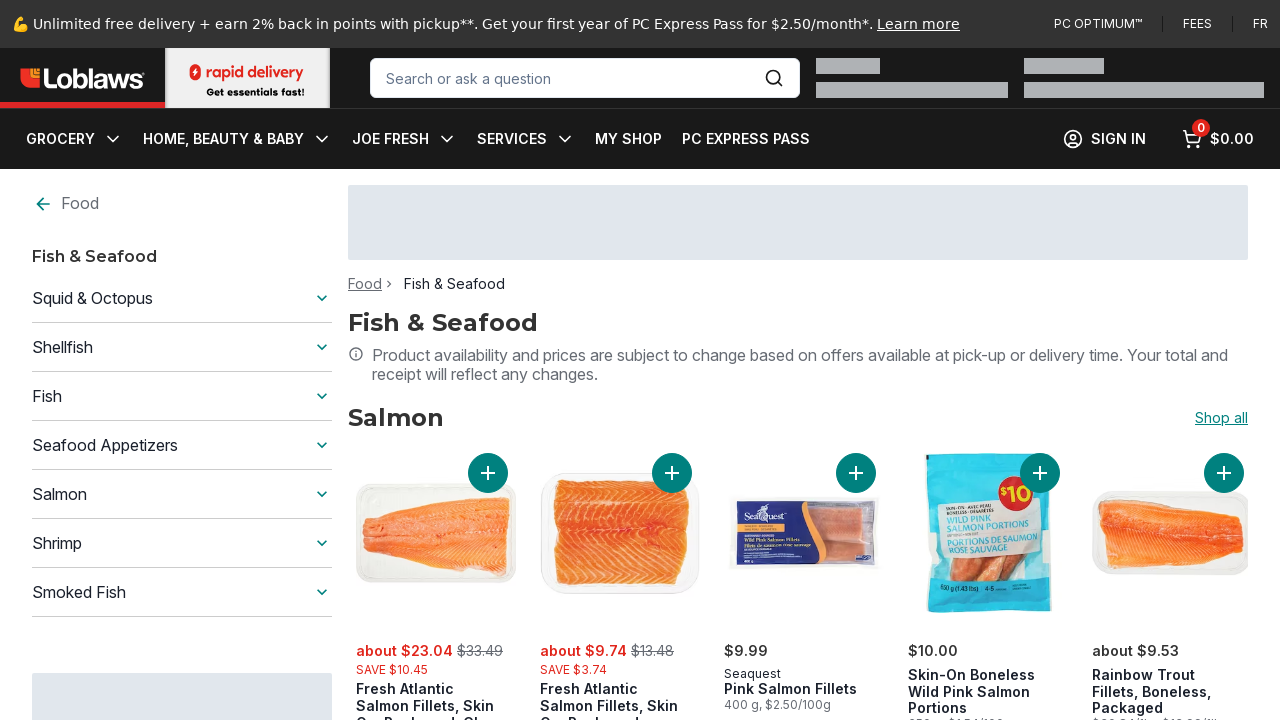

Pressed End key to scroll down and load more products
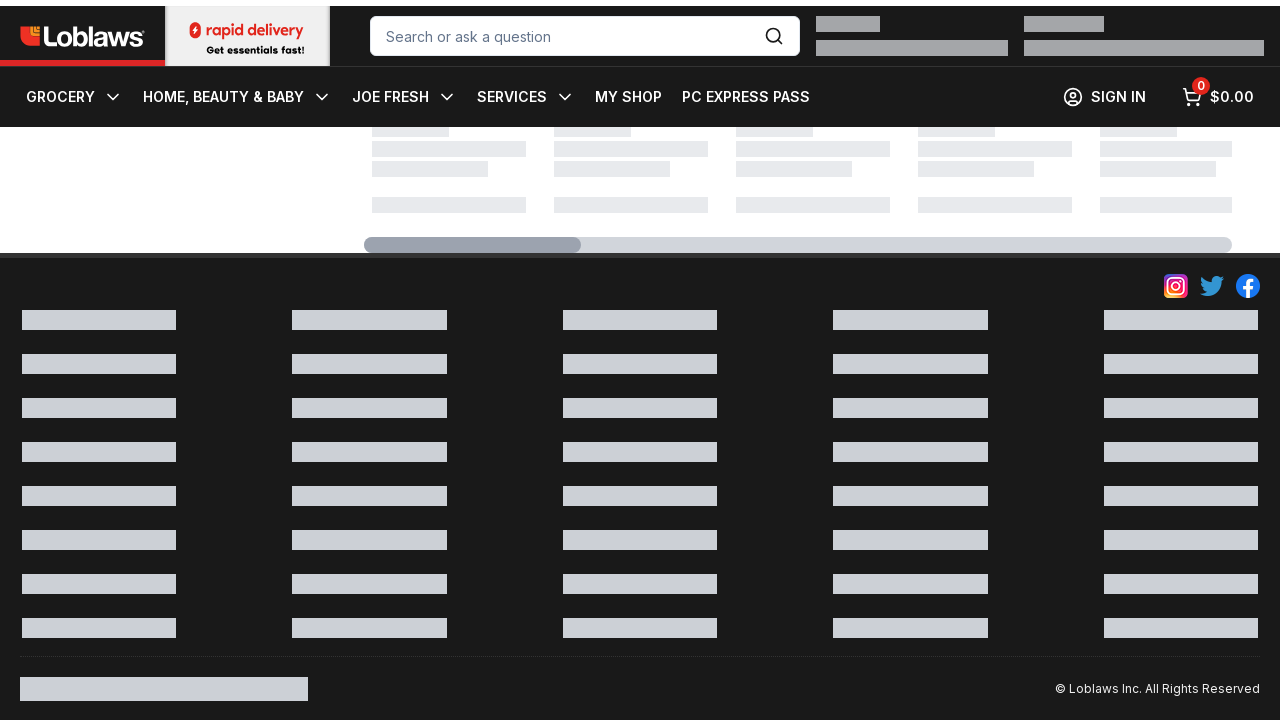

Waited 2 seconds for products to load
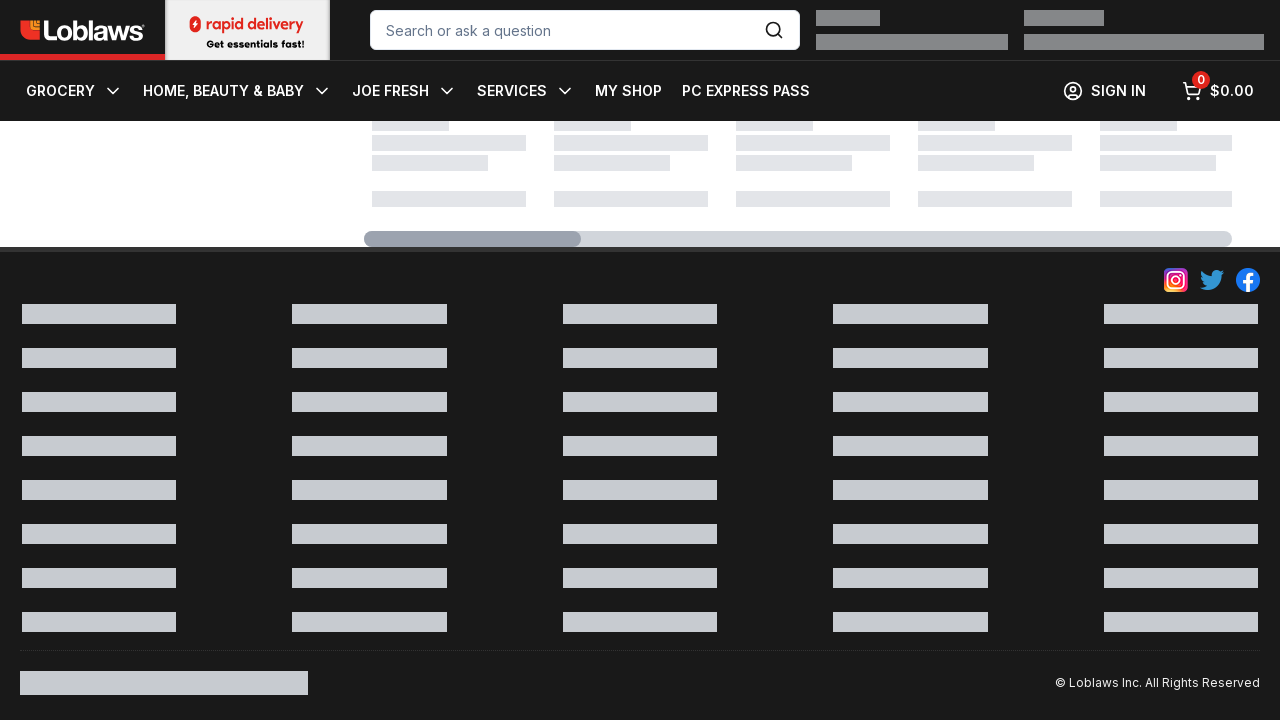

Pressed End key to scroll down and load more products
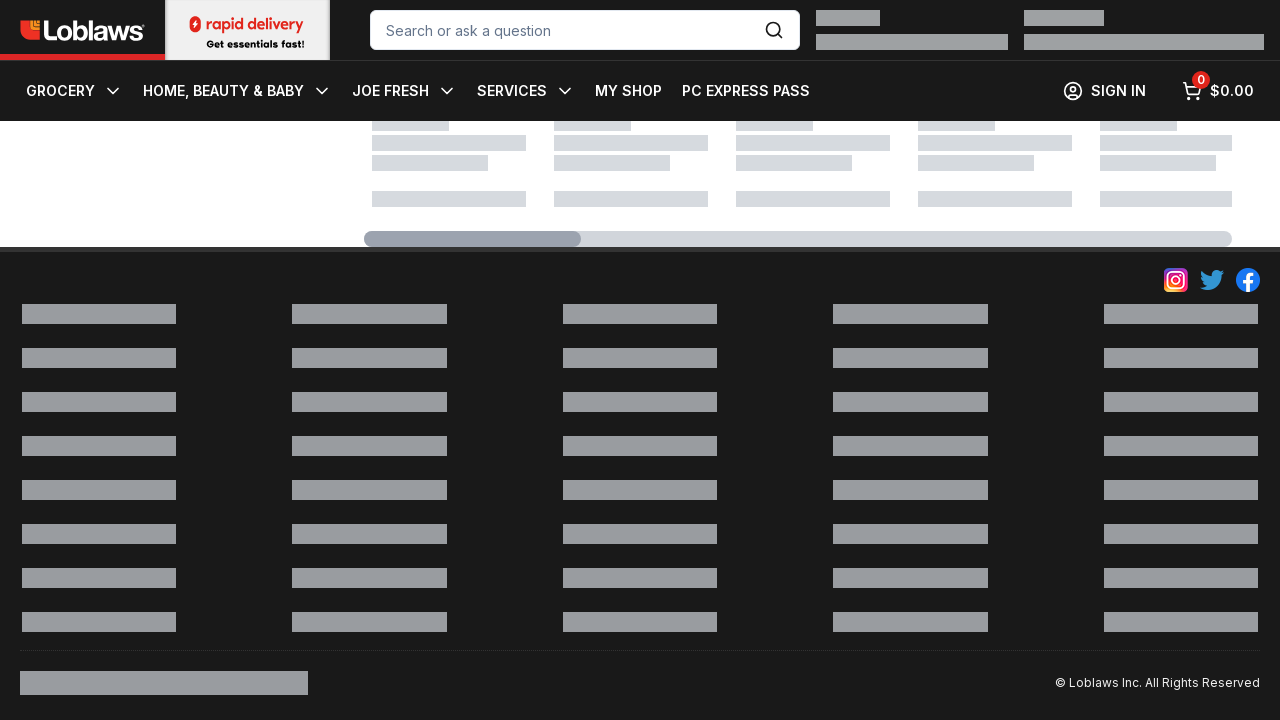

Waited 2 seconds for products to load
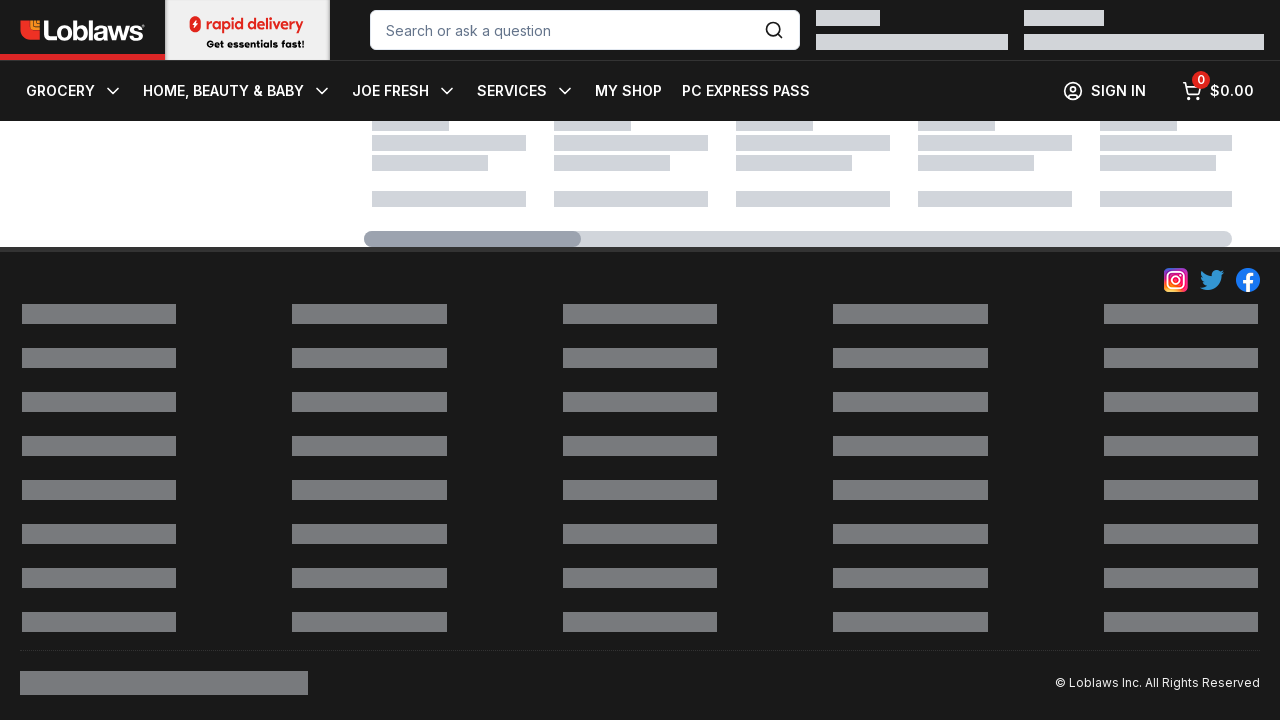

Pressed End key to scroll down and load more products
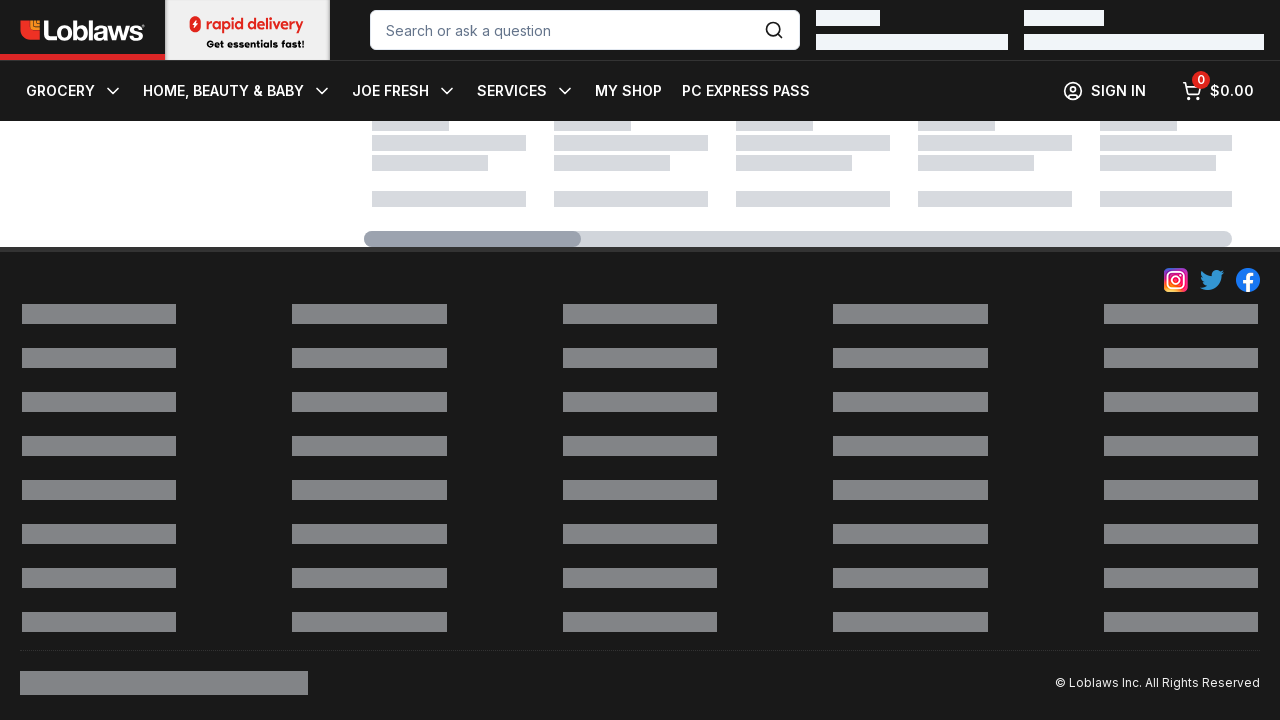

Waited 2 seconds for products to load
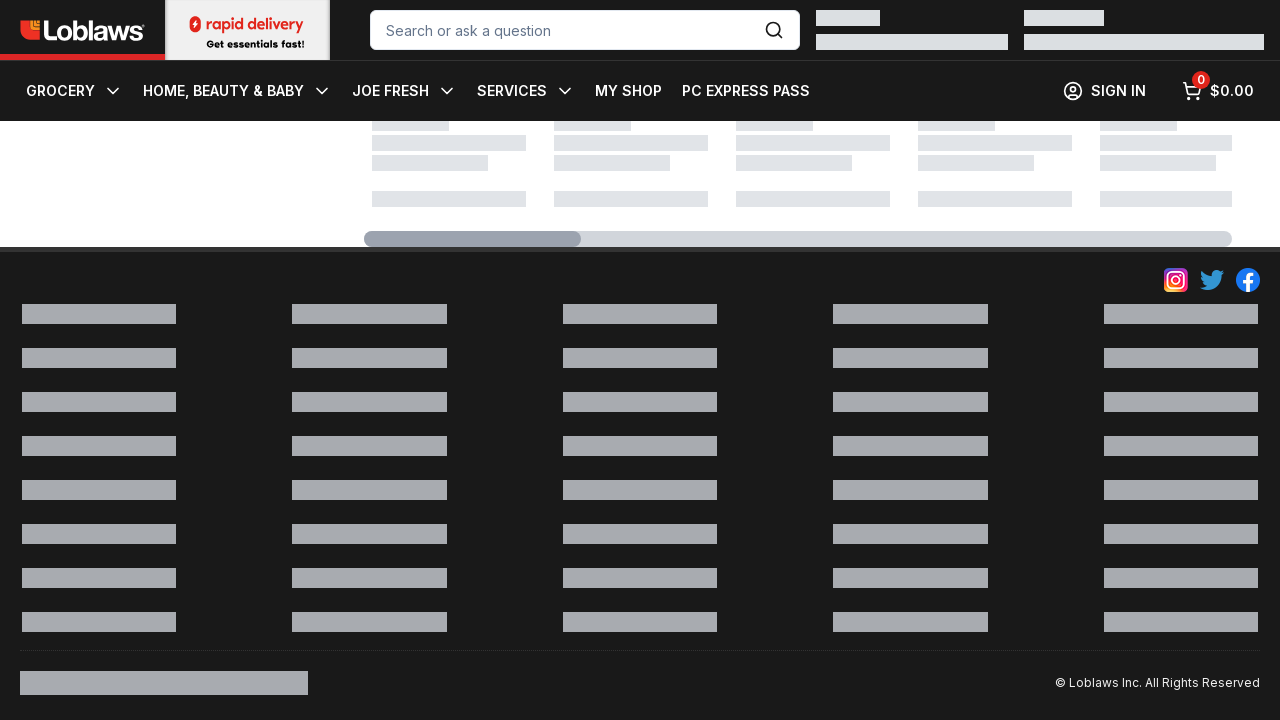

Pressed End key to scroll down and load more products
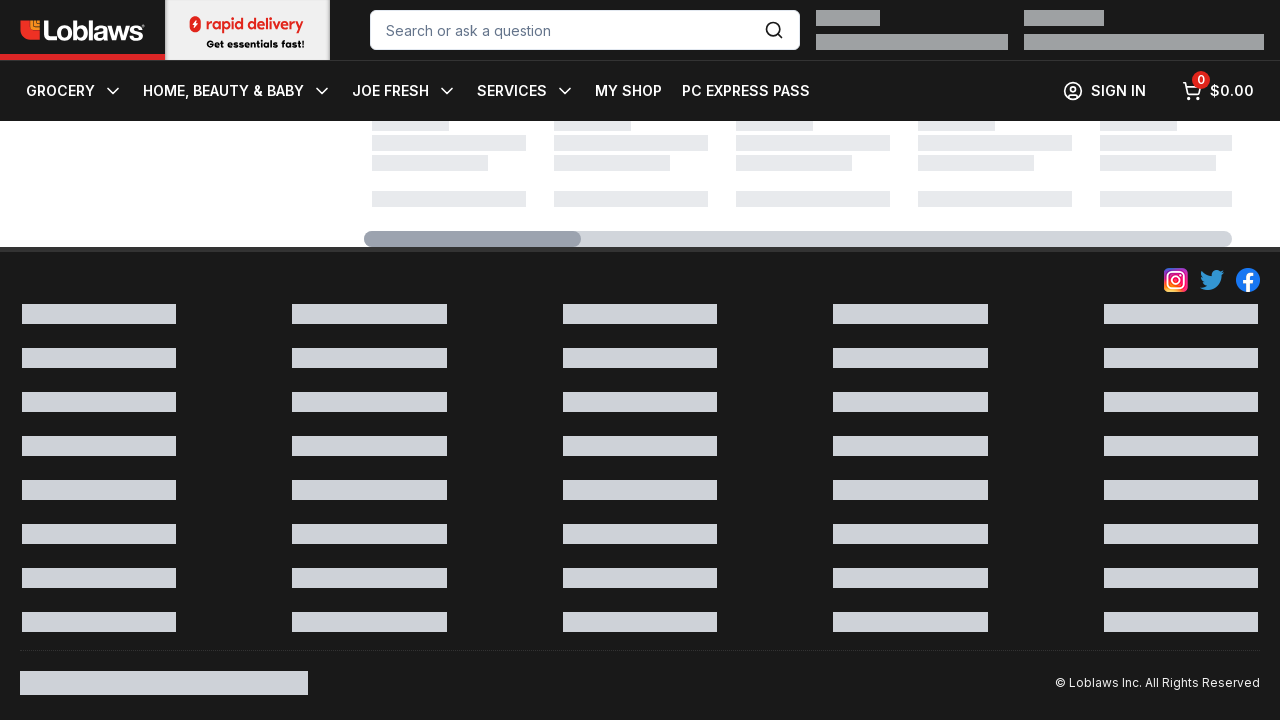

Waited 2 seconds for products to load
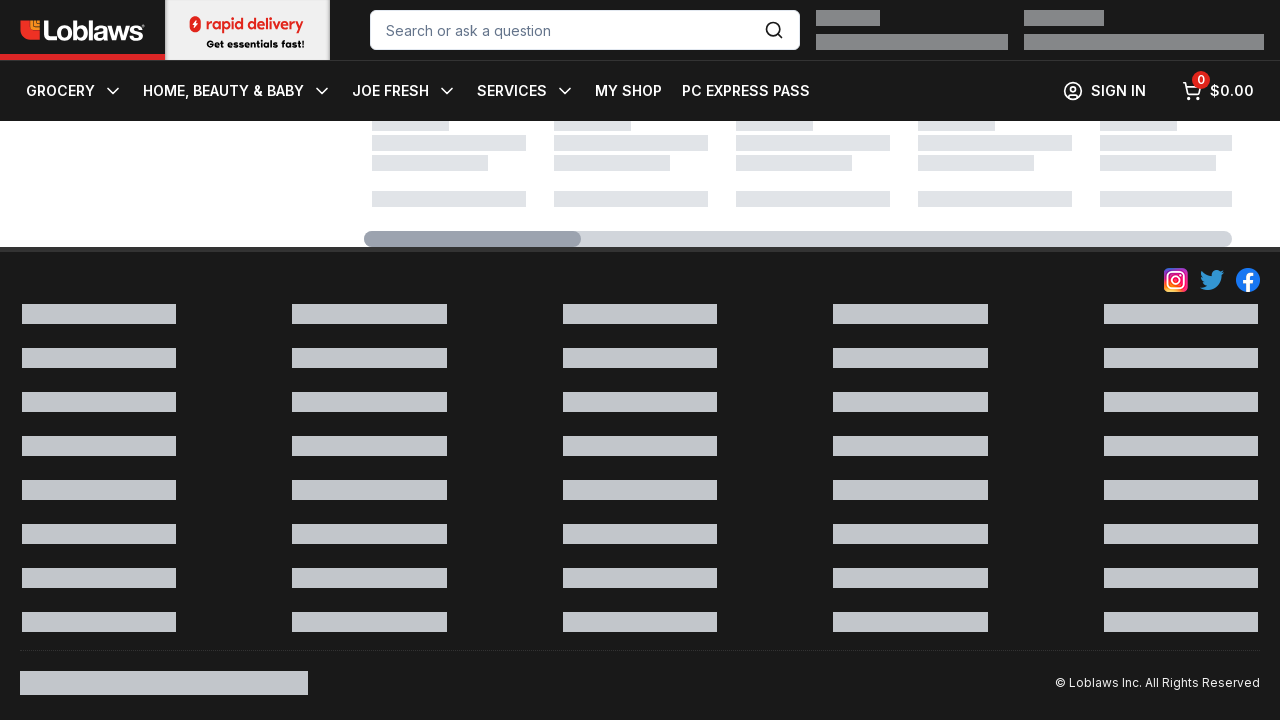

Pressed End key to scroll down and load more products
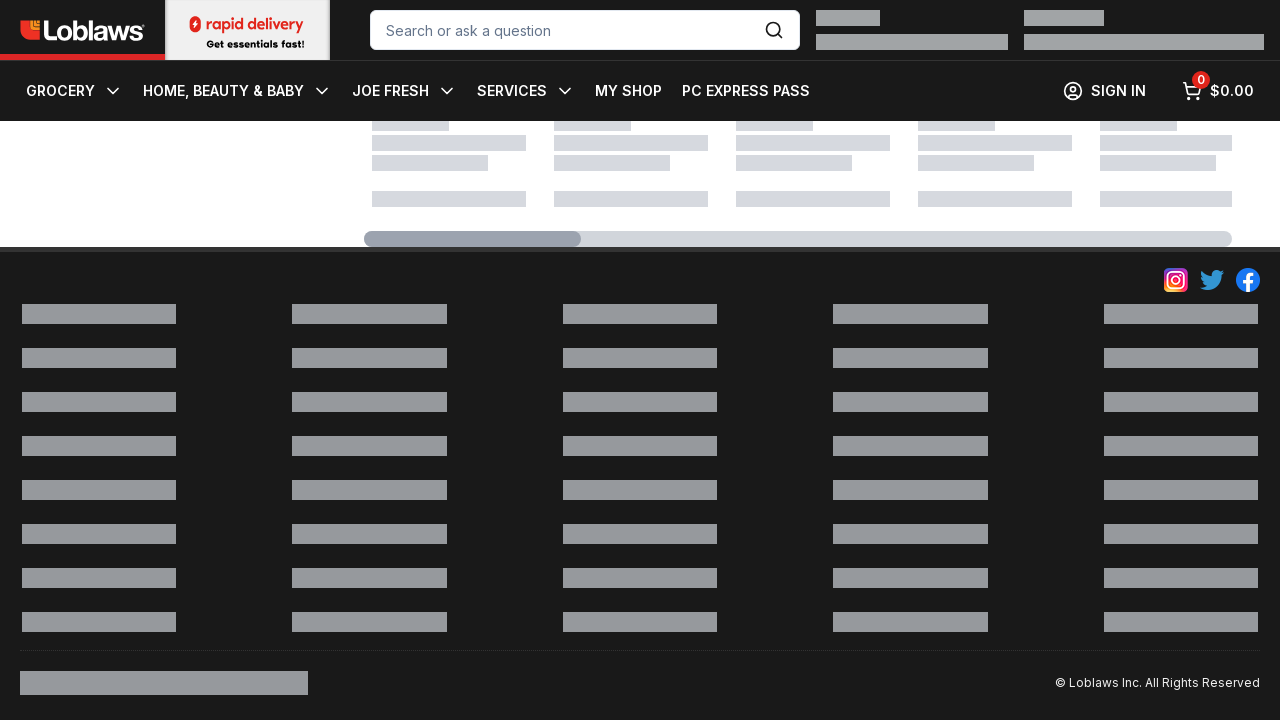

Waited 2 seconds for products to load
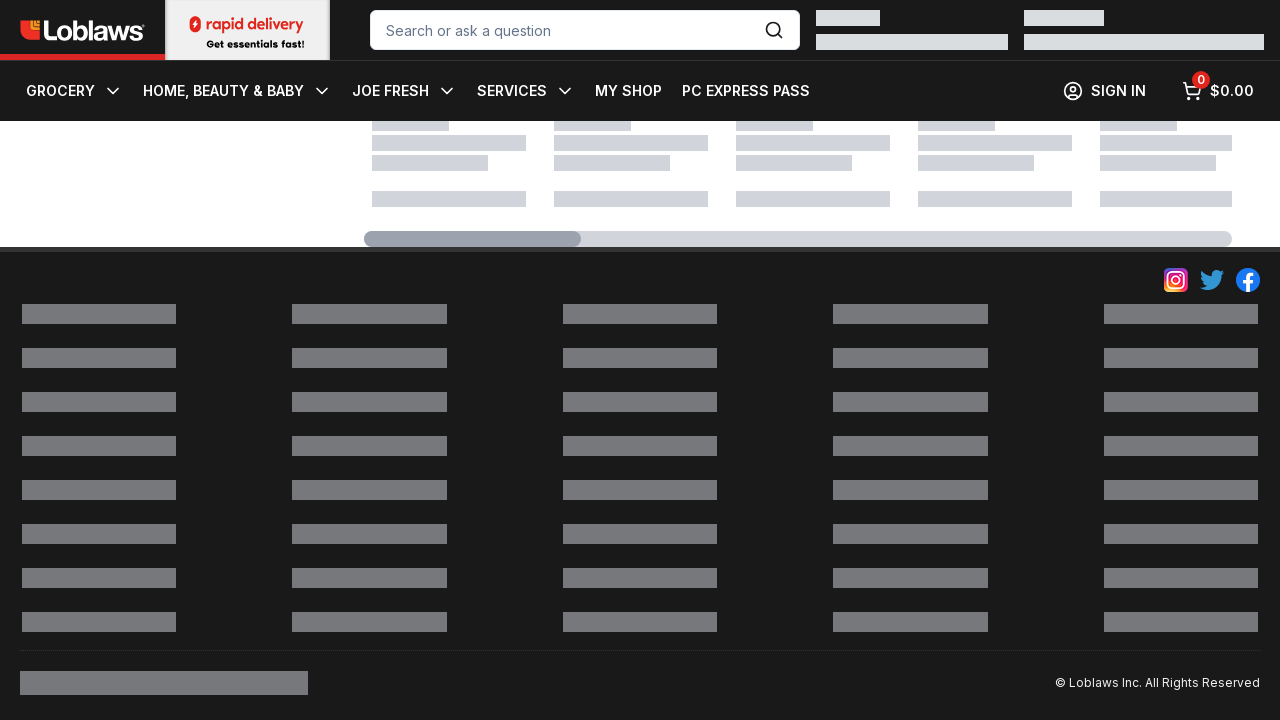

Pressed End key to scroll down and load more products
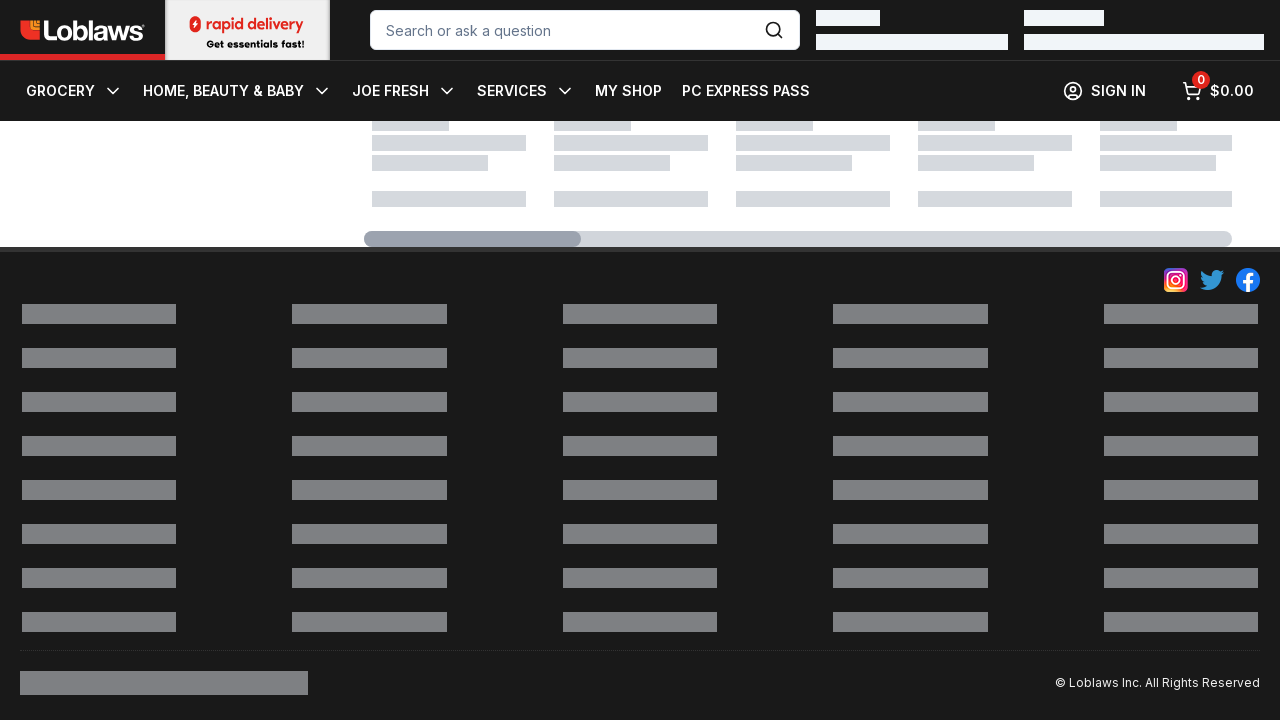

Waited 2 seconds for products to load
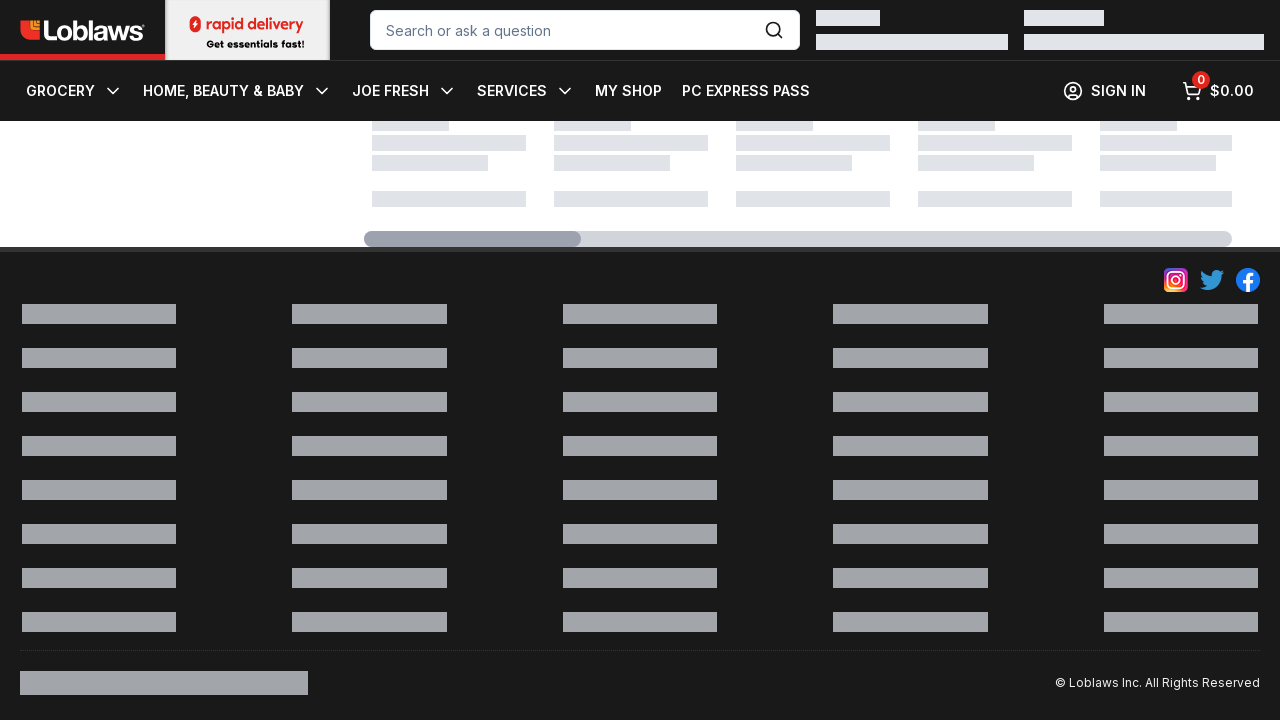

Verified product titles are visible on the page
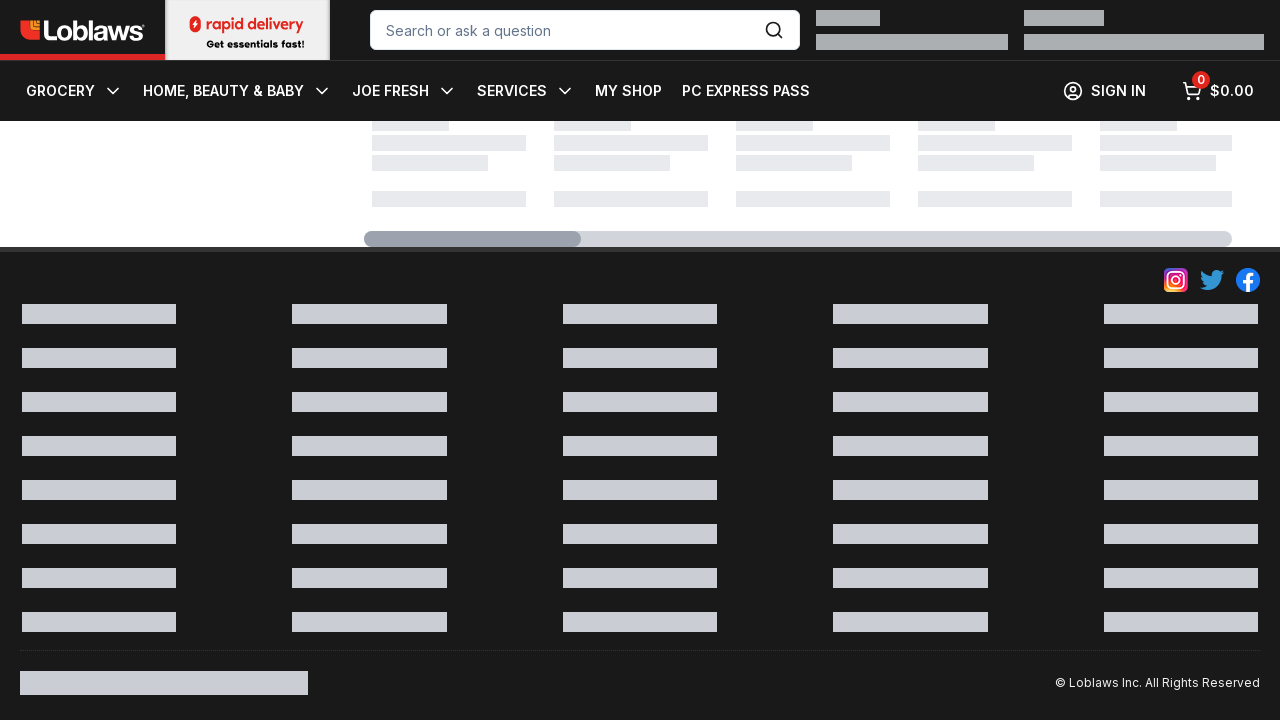

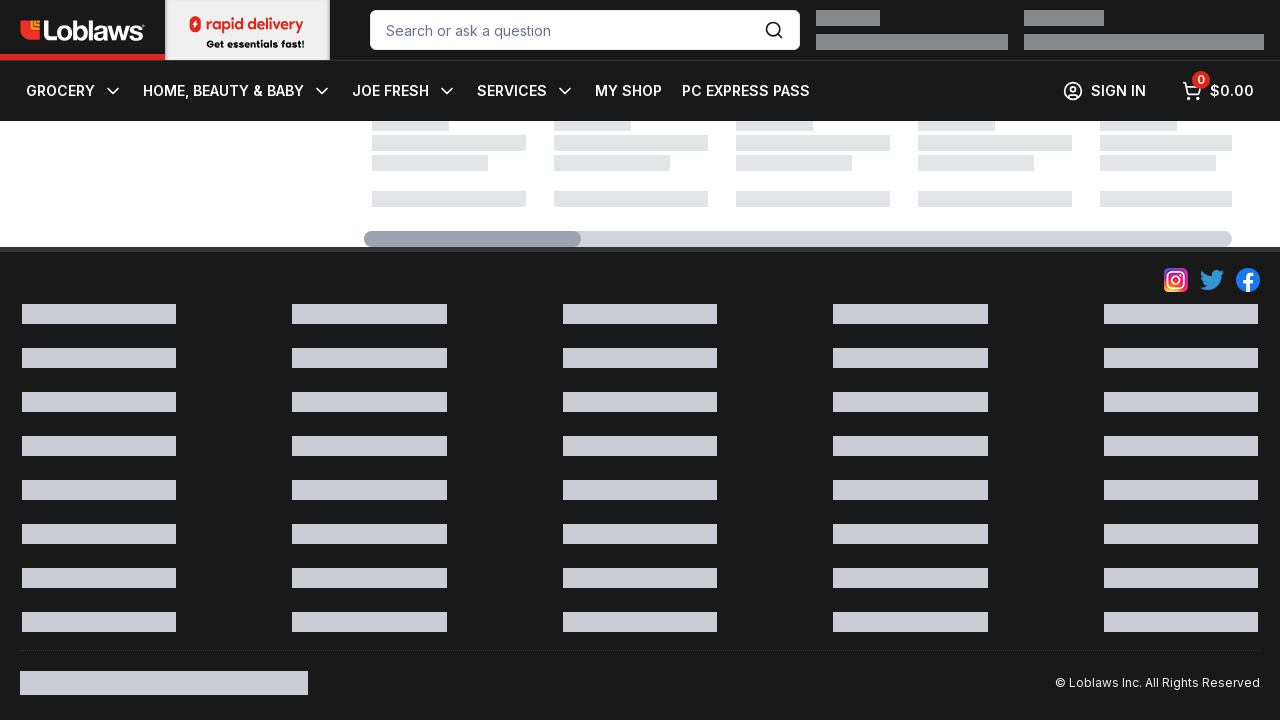